Tests that new todo items are appended to the bottom of the list by creating 3 items and verifying their order

Starting URL: https://demo.playwright.dev/todomvc

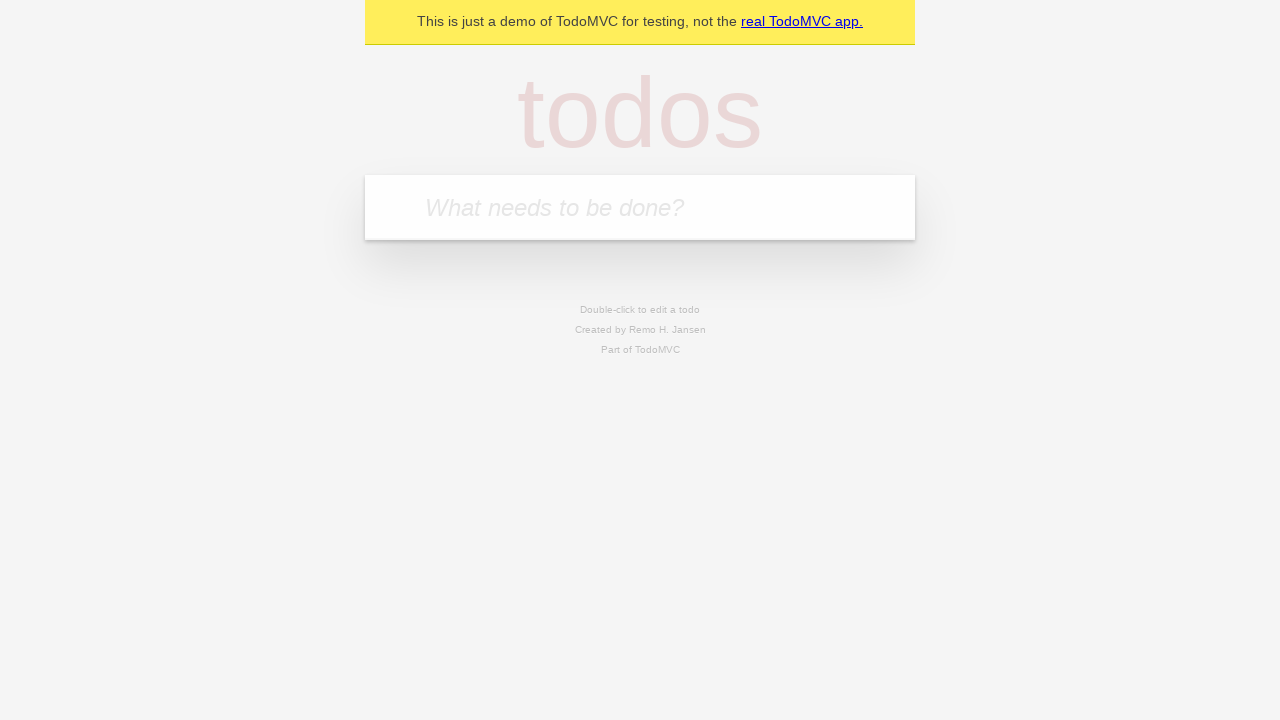

Located the 'What needs to be done?' input field
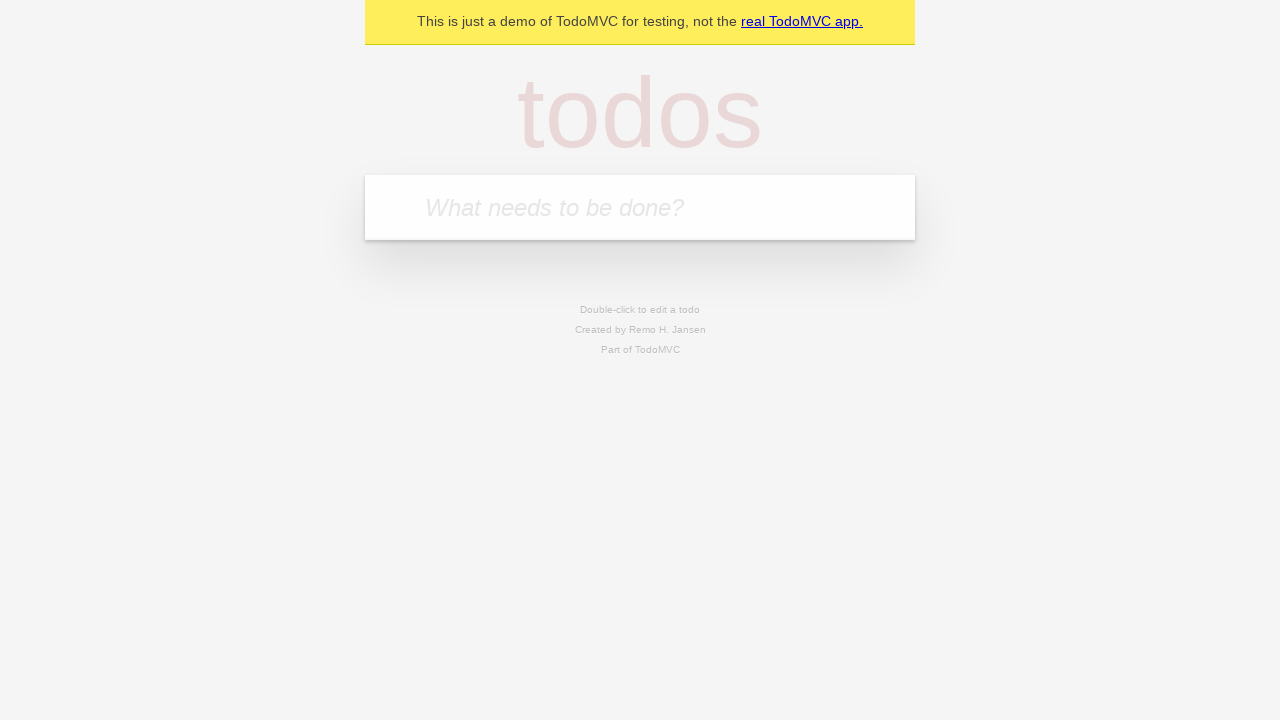

Filled input with first todo item 'buy some cheese' on internal:attr=[placeholder="What needs to be done?"i]
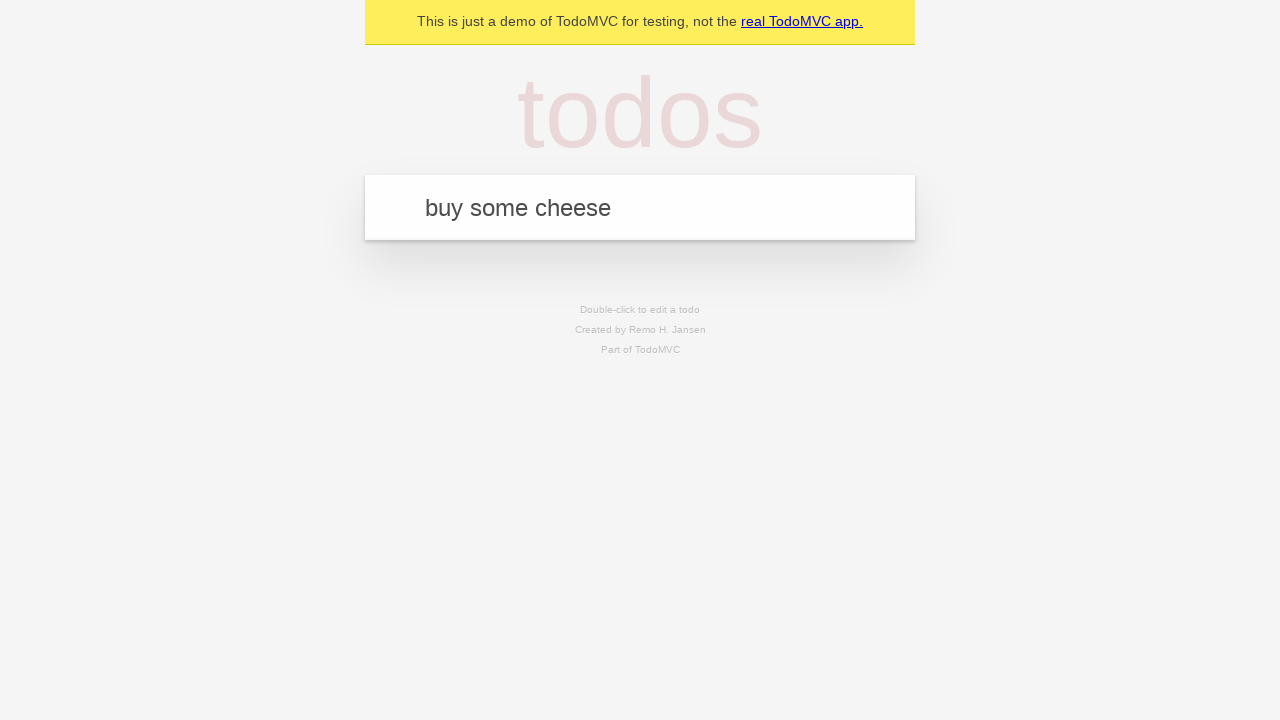

Pressed Enter to add first todo item on internal:attr=[placeholder="What needs to be done?"i]
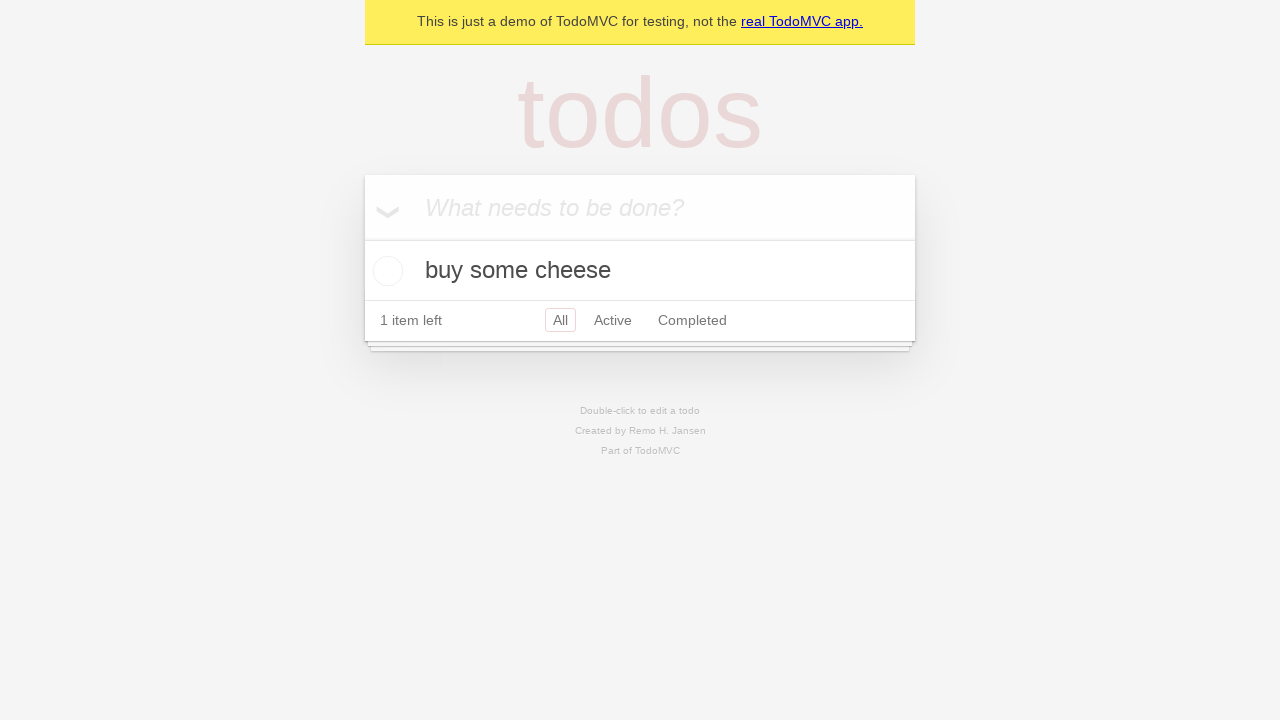

Filled input with second todo item 'feed the cat' on internal:attr=[placeholder="What needs to be done?"i]
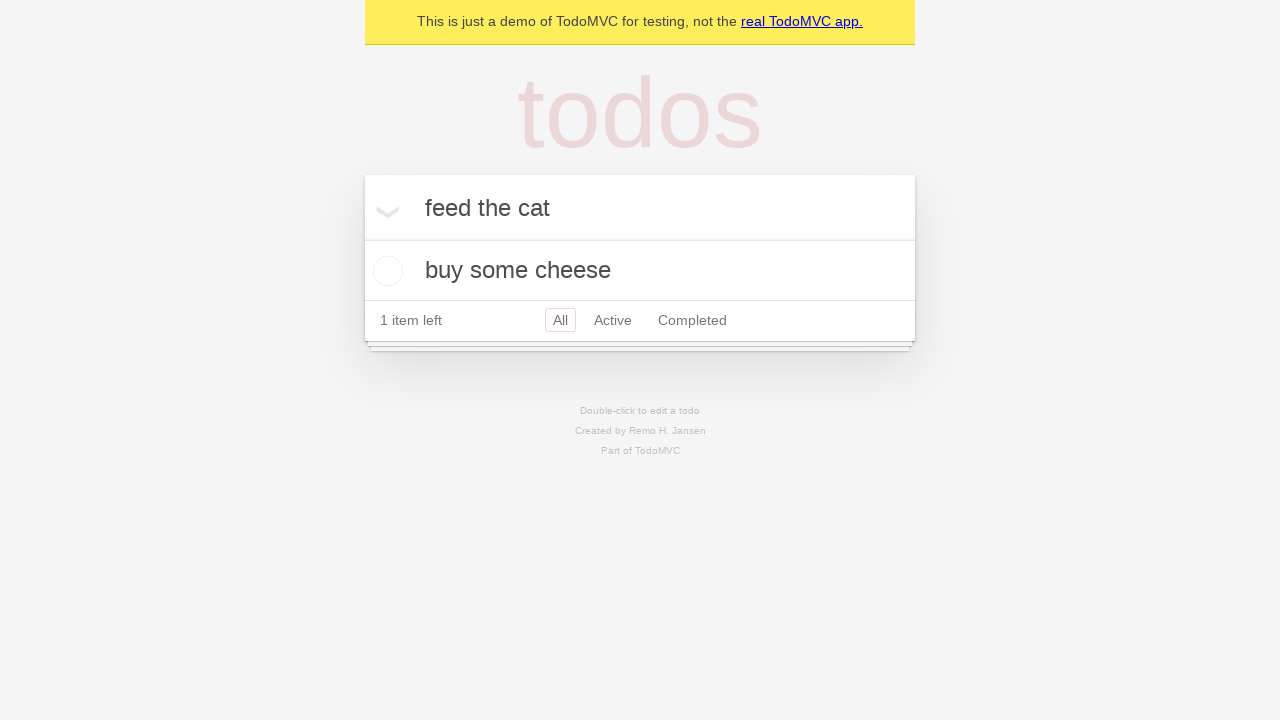

Pressed Enter to add second todo item on internal:attr=[placeholder="What needs to be done?"i]
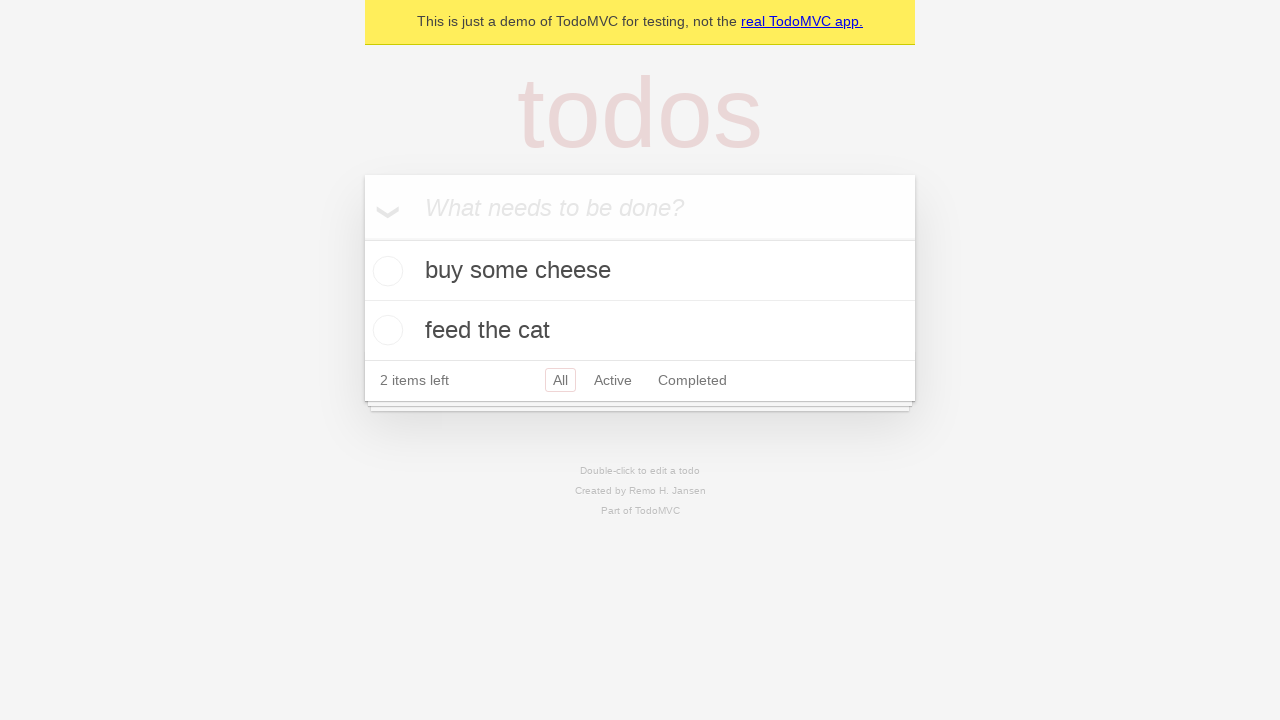

Filled input with third todo item 'book a doctors appointment' on internal:attr=[placeholder="What needs to be done?"i]
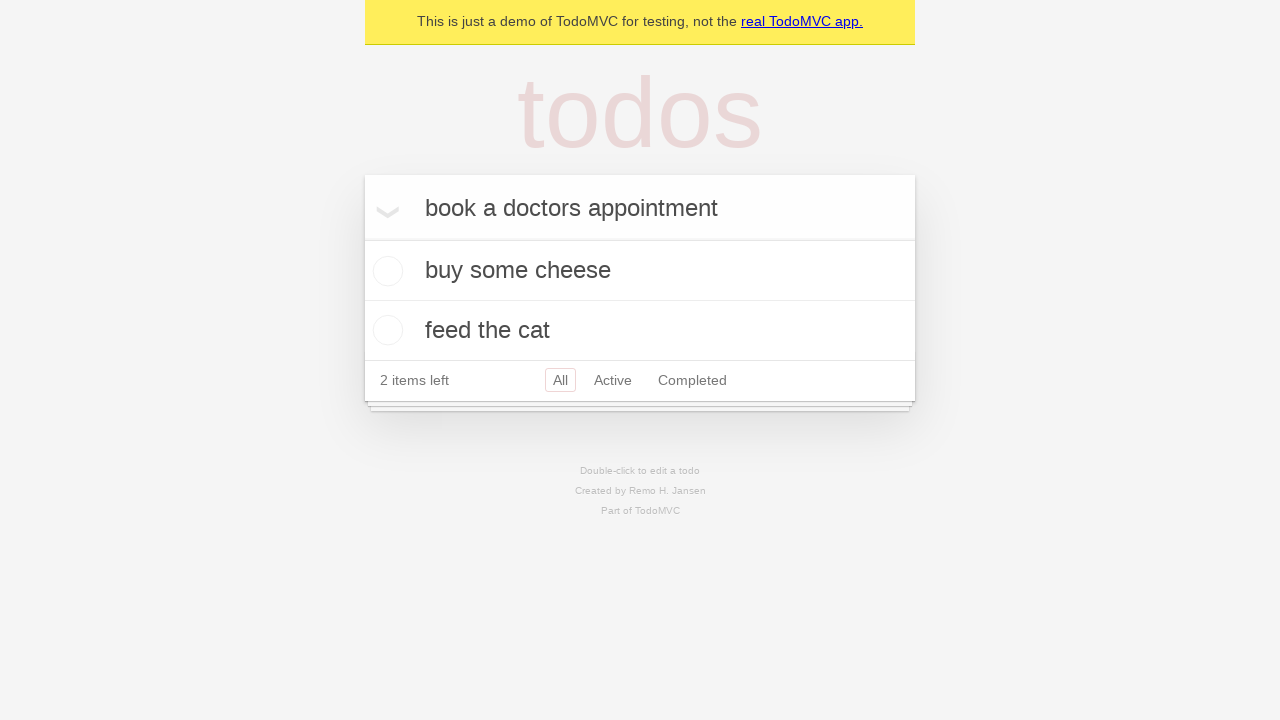

Pressed Enter to add third todo item on internal:attr=[placeholder="What needs to be done?"i]
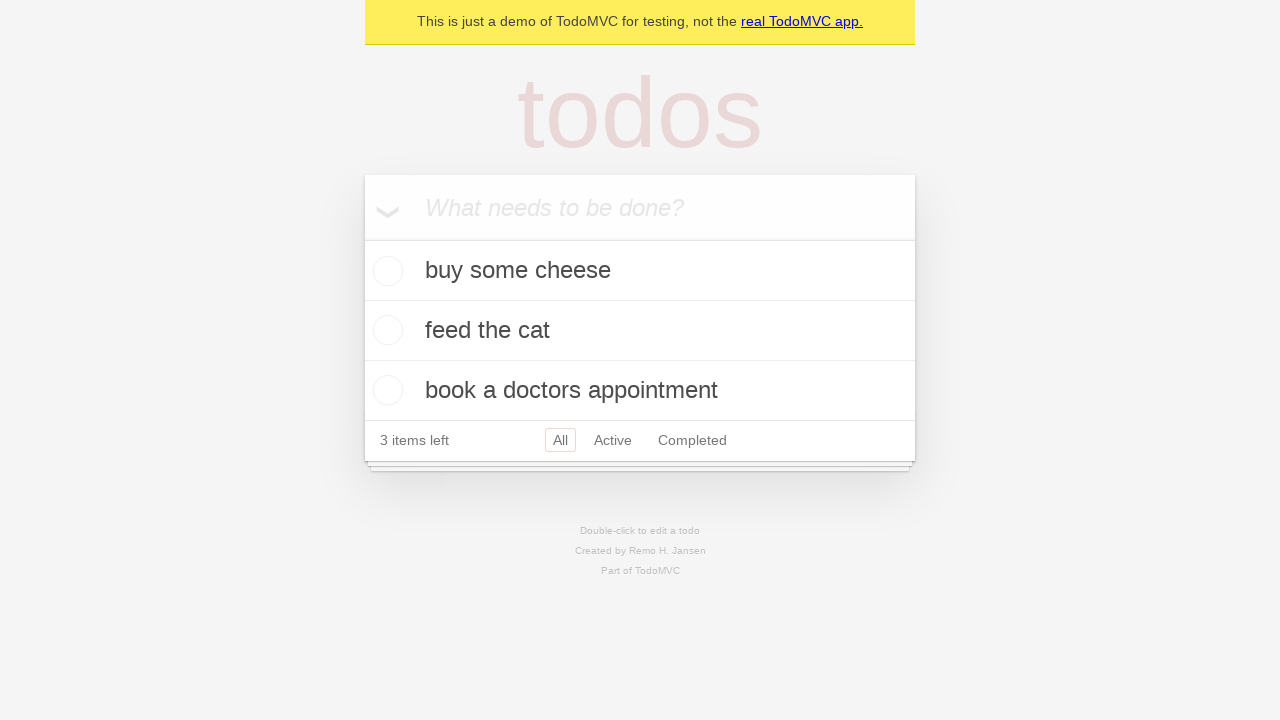

Todo count element loaded
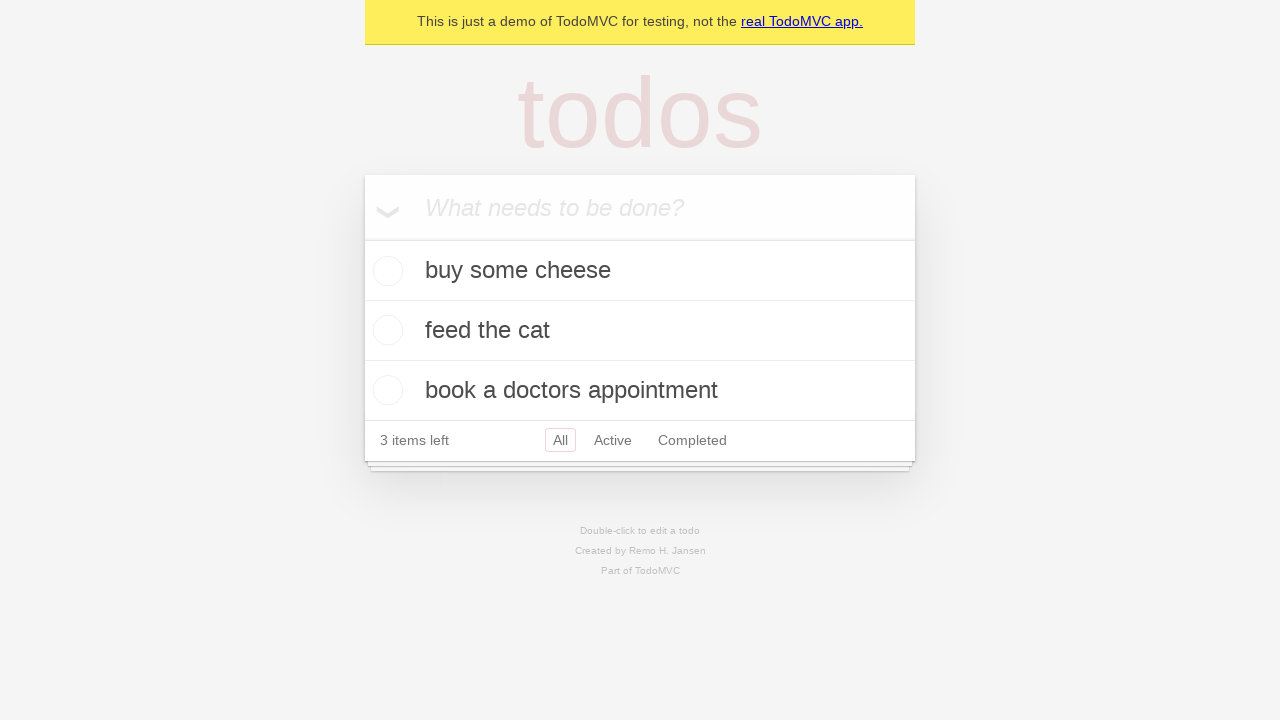

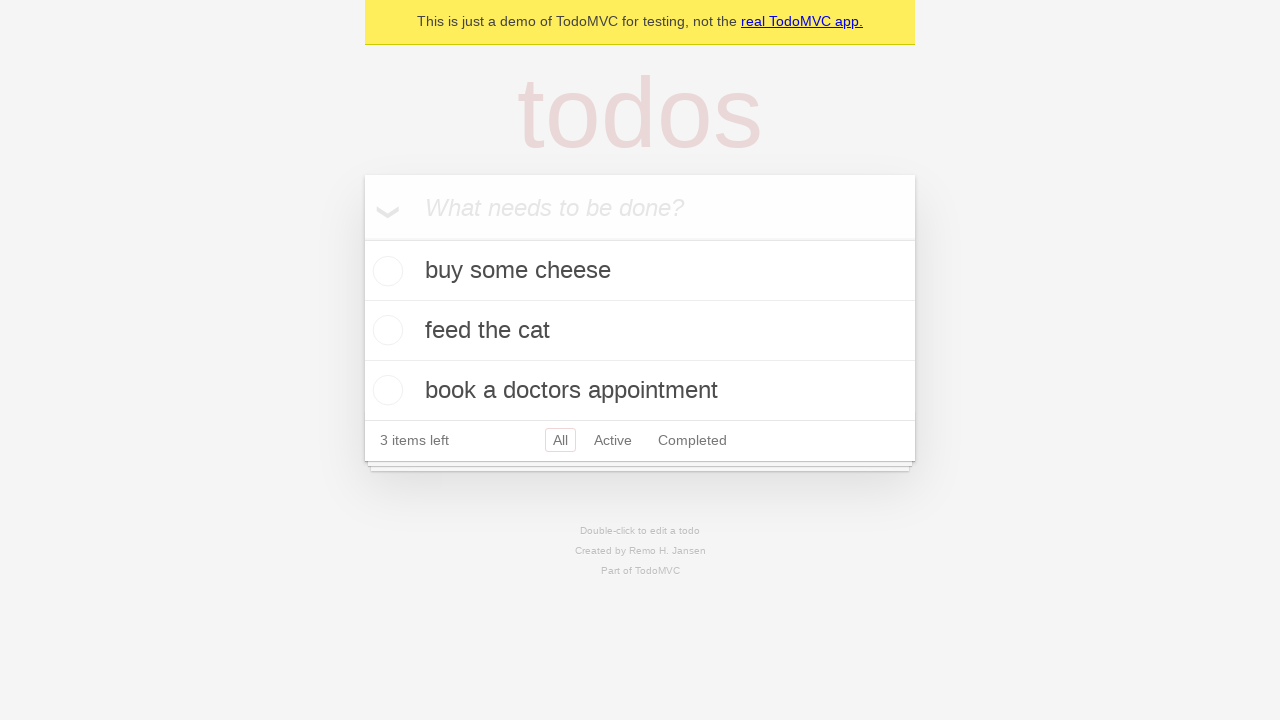